Tests filling out a practice form with personal information including name, email, gender, phone number, date of birth, subjects, hobbies, and address, then submitting and verifying success modal appears.

Starting URL: https://demoqa.com/automation-practice-form

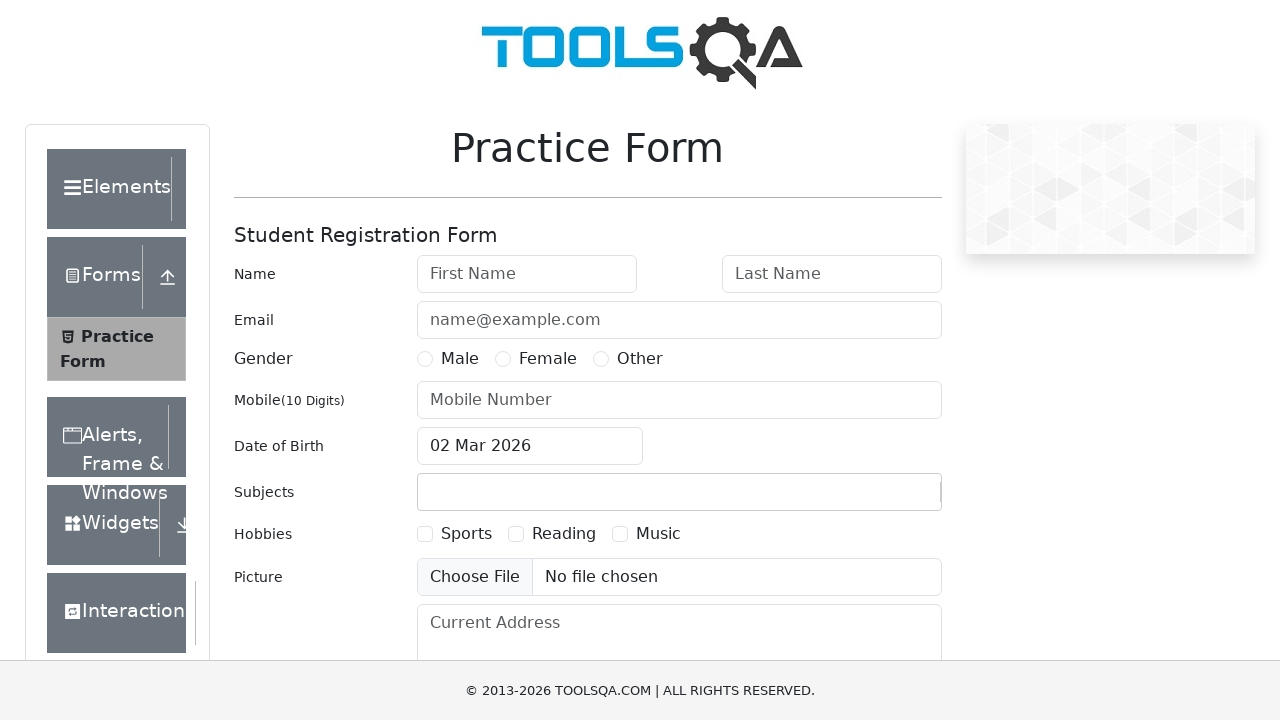

Filled first name field with 'John' on #firstName
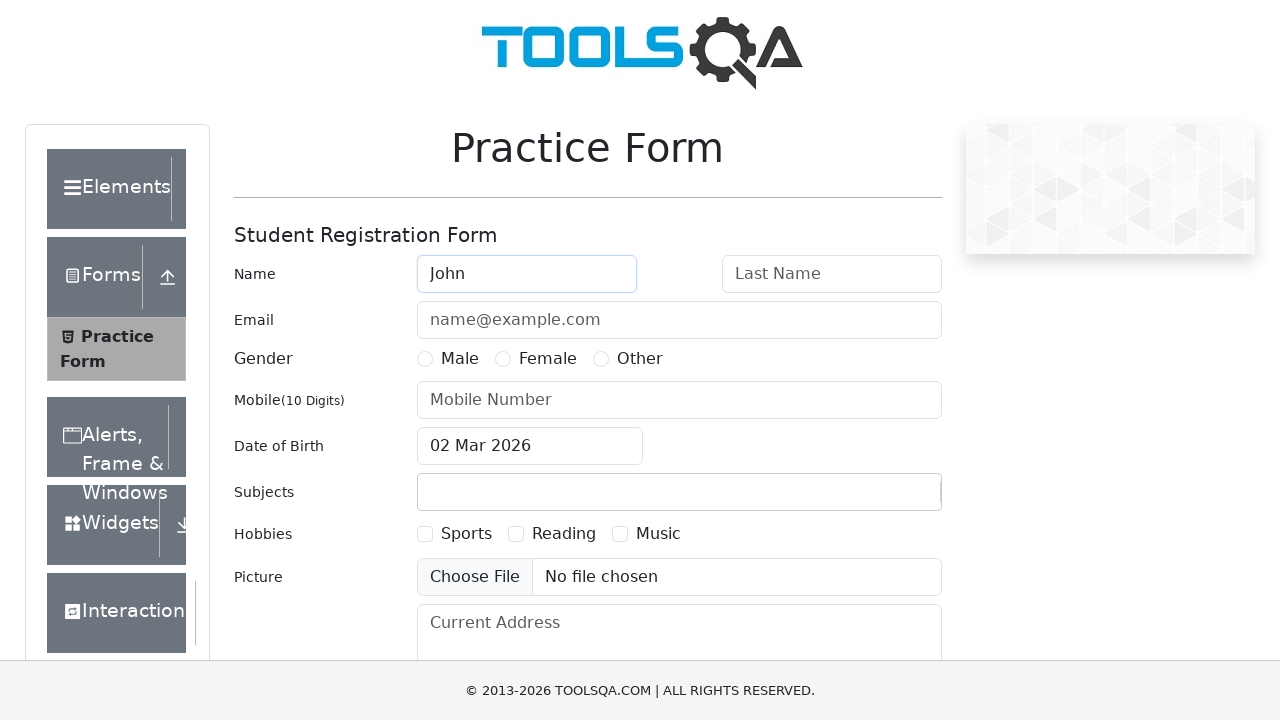

Filled last name field with 'Doe' on #lastName
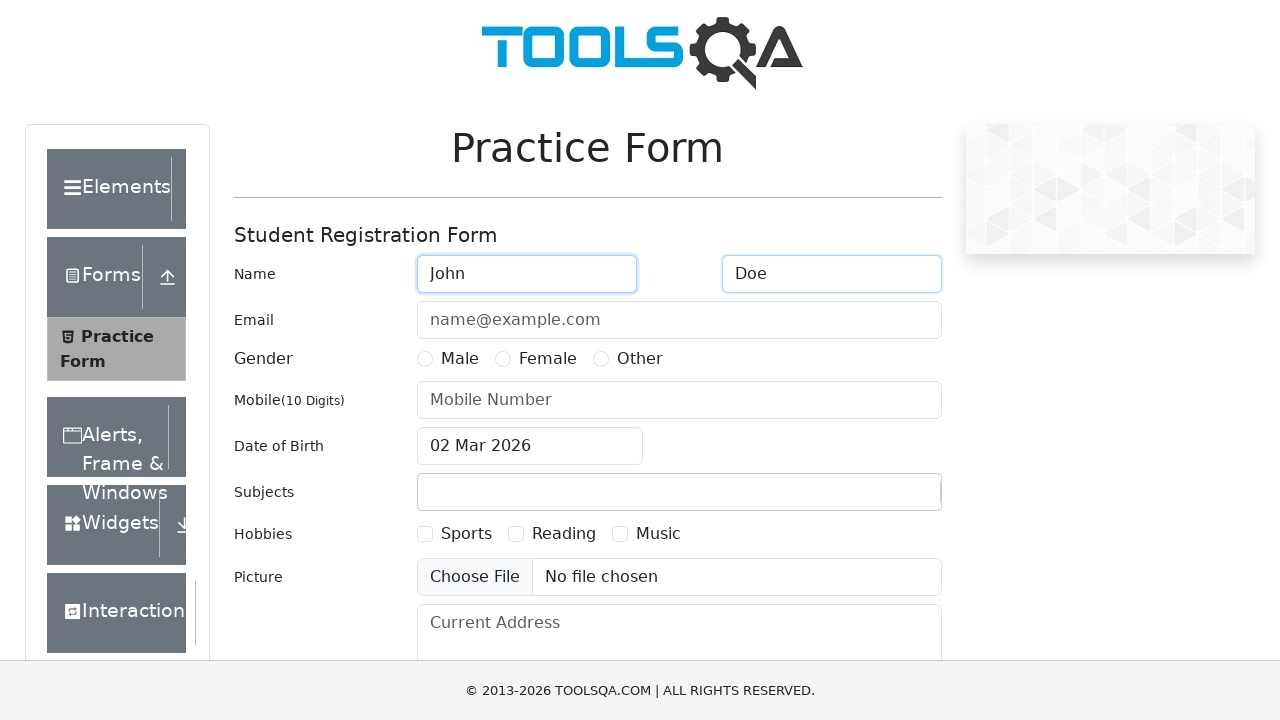

Filled email field with 'johndoe@example.com' on #userEmail
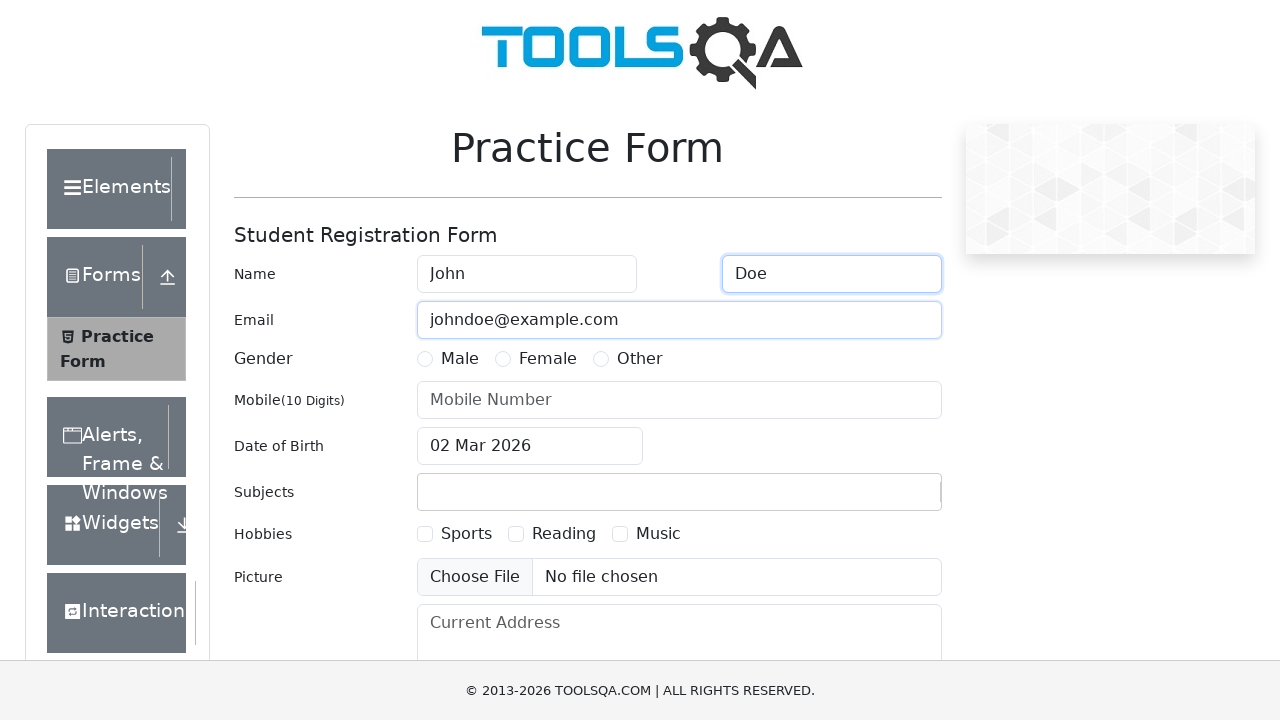

Selected Male gender option at (460, 359) on label[for='gender-radio-1']
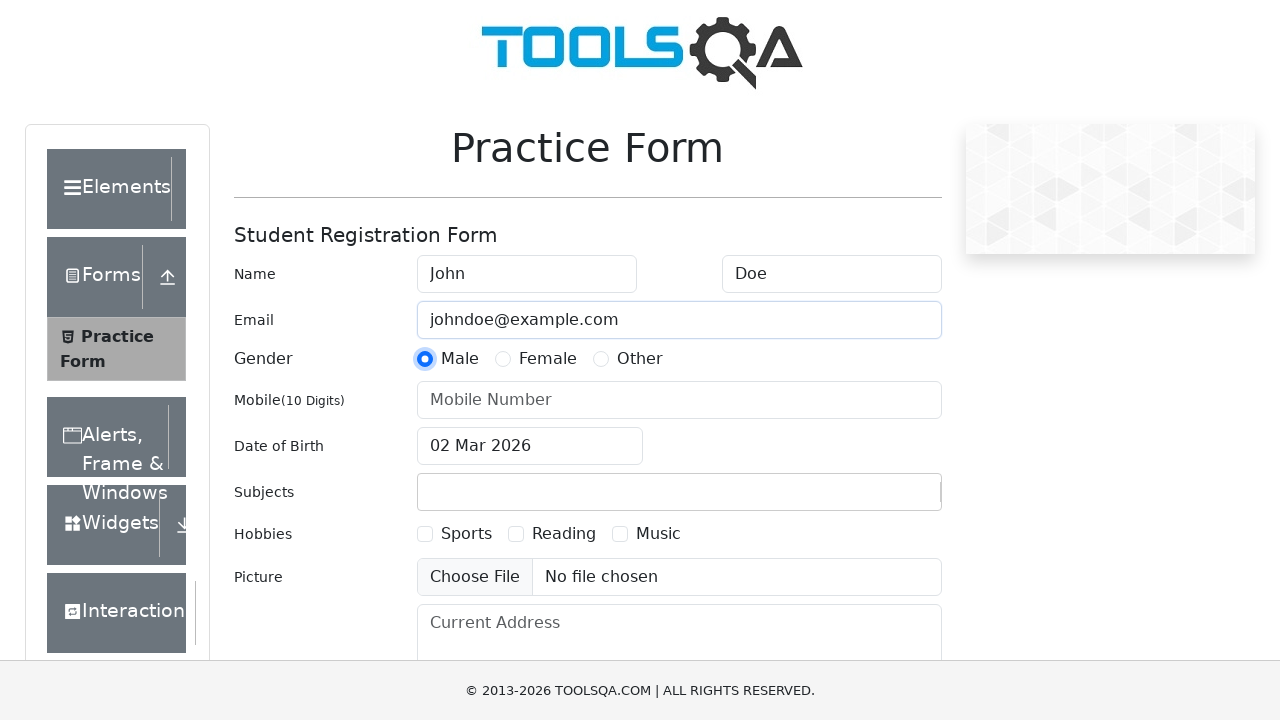

Filled phone number field with '1234567890' on #userNumber
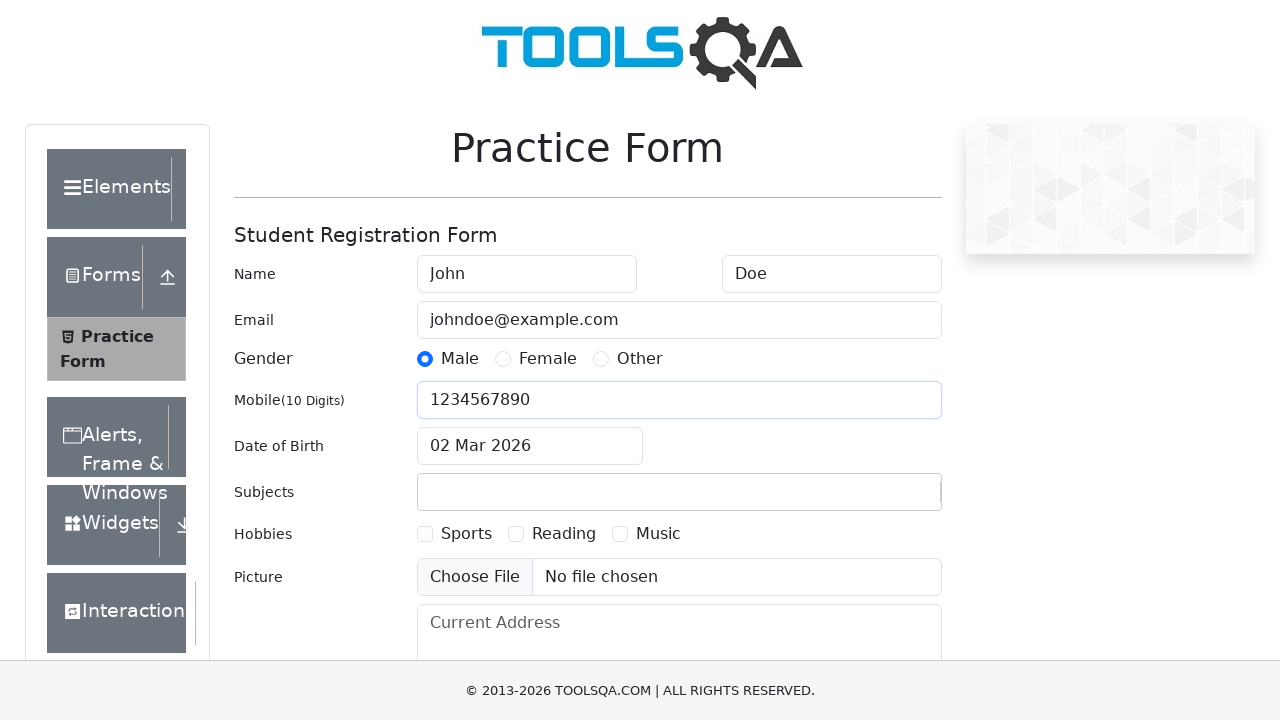

Clicked date of birth input to open date picker at (530, 446) on #dateOfBirthInput
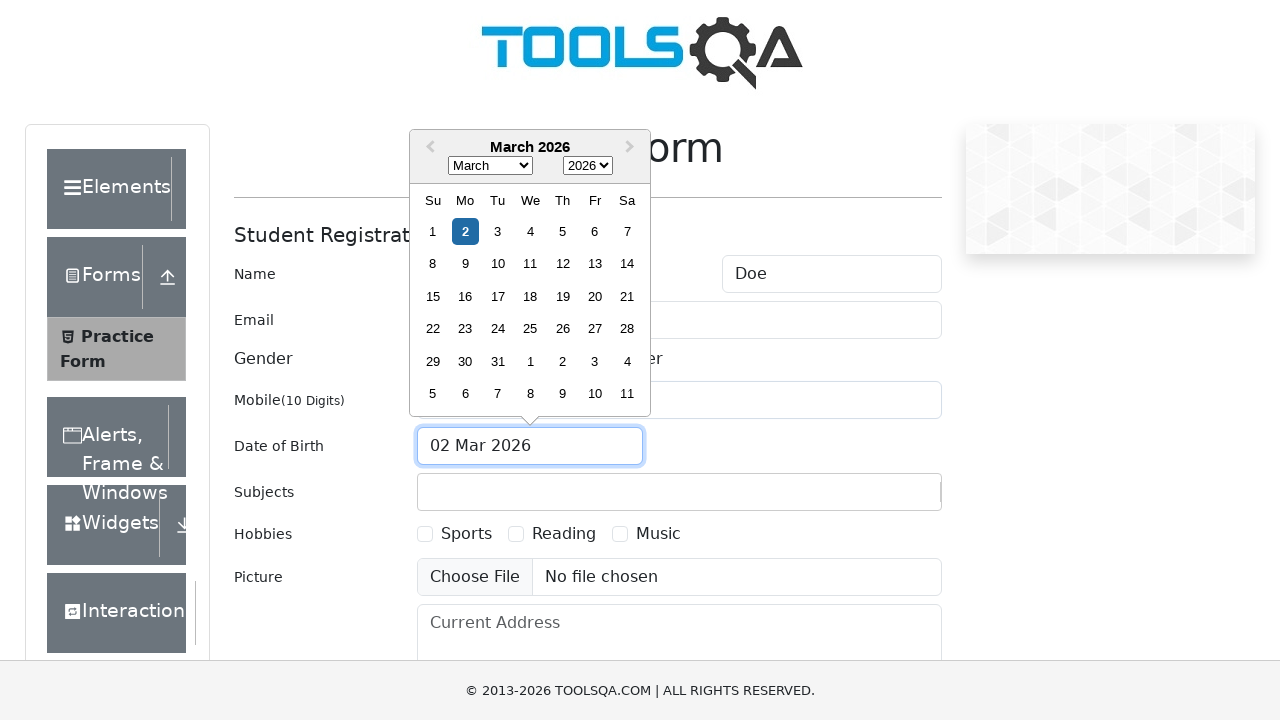

Selected birth year 1995 from date picker on .react-datepicker__year-select
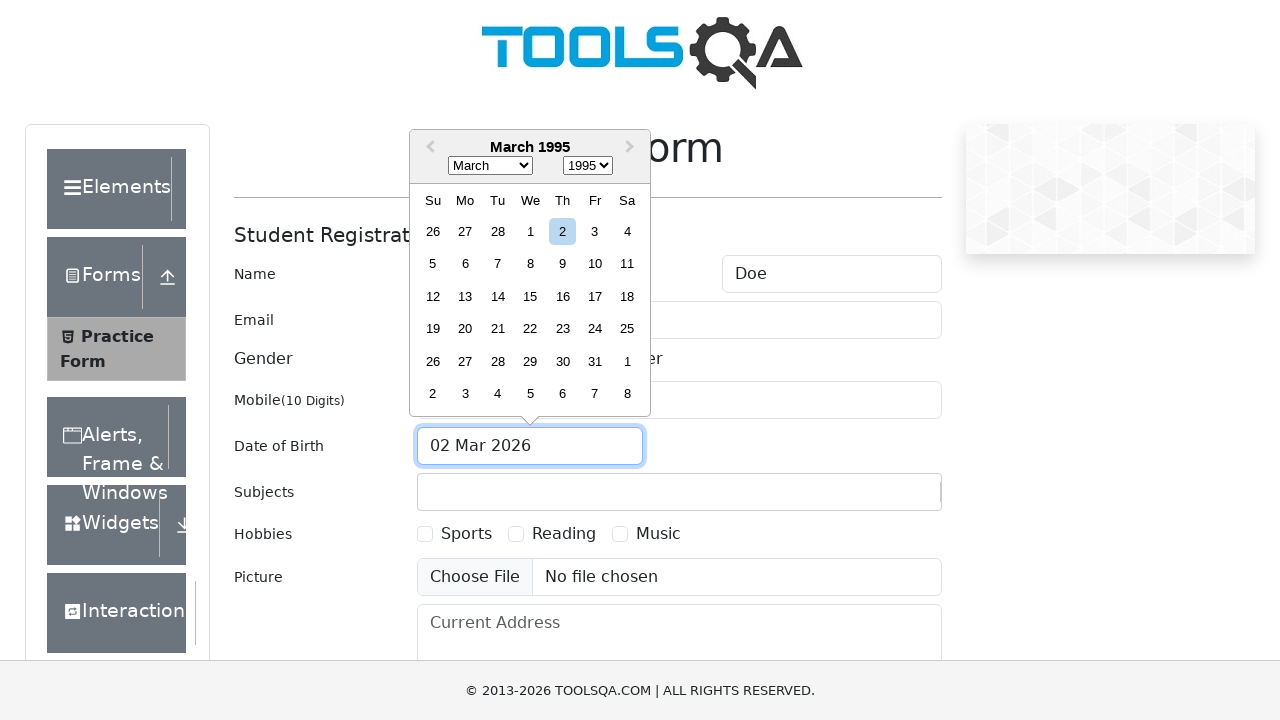

Selected birth month July (index 6) from date picker on .react-datepicker__month-select
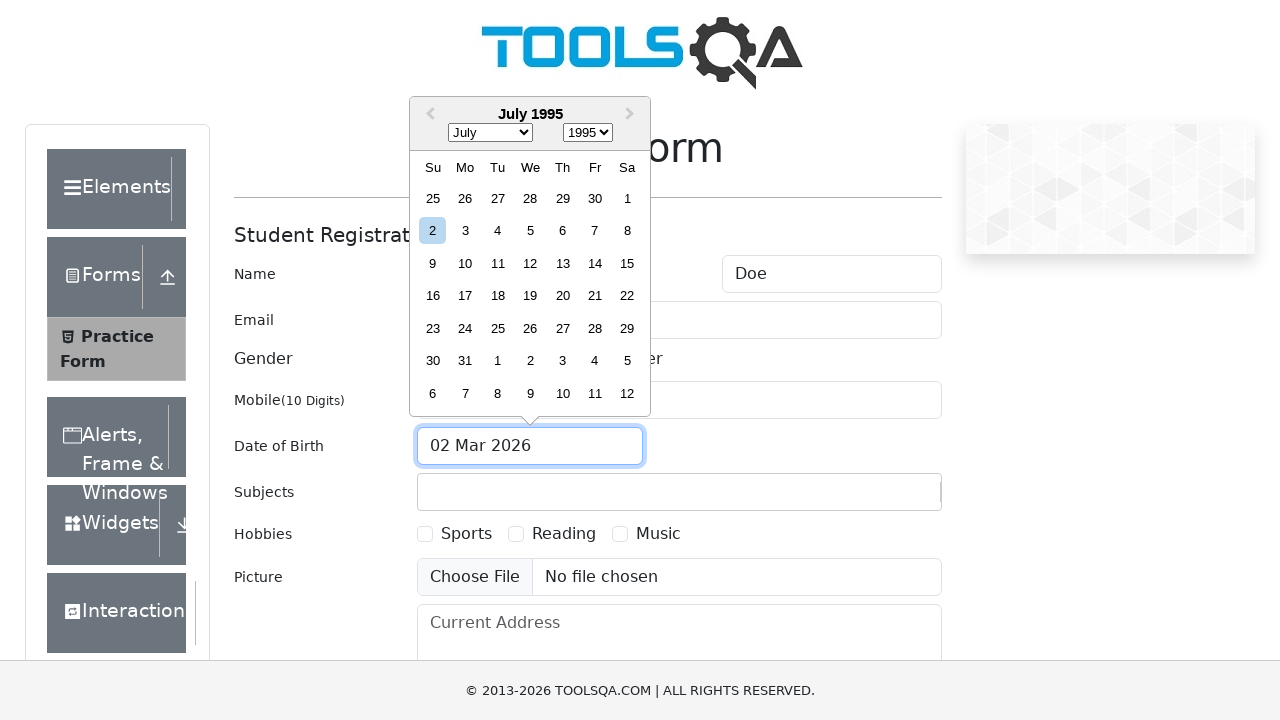

Selected day 15 from date picker at (627, 263) on .react-datepicker__day--015:not(.react-datepicker__day--outside-month)
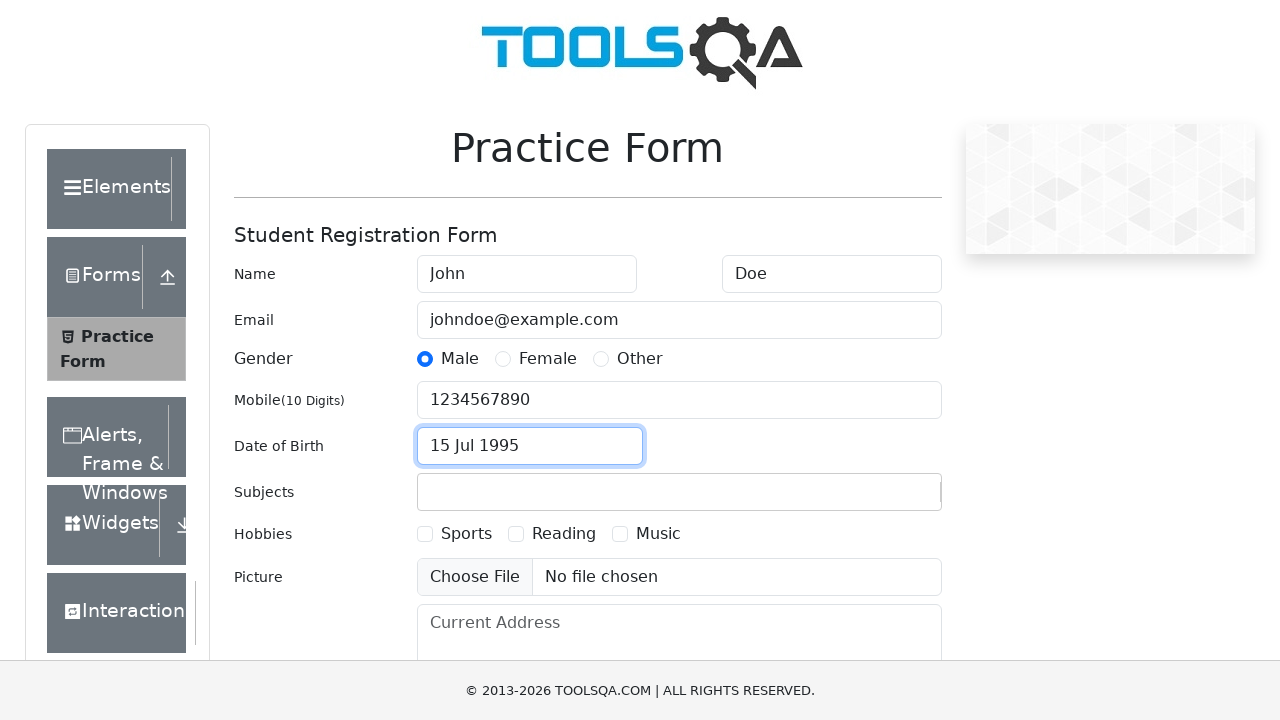

Filled subjects field with 'Maths' on #subjectsInput
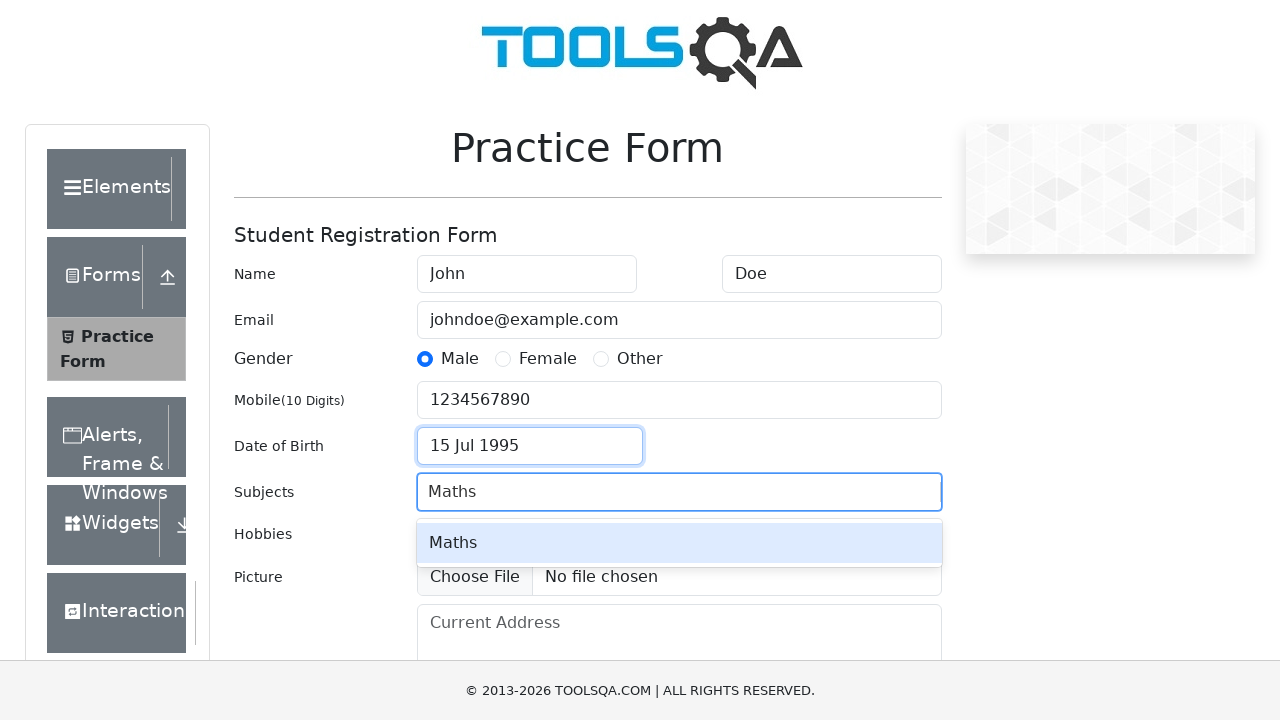

Pressed Enter to confirm subject selection
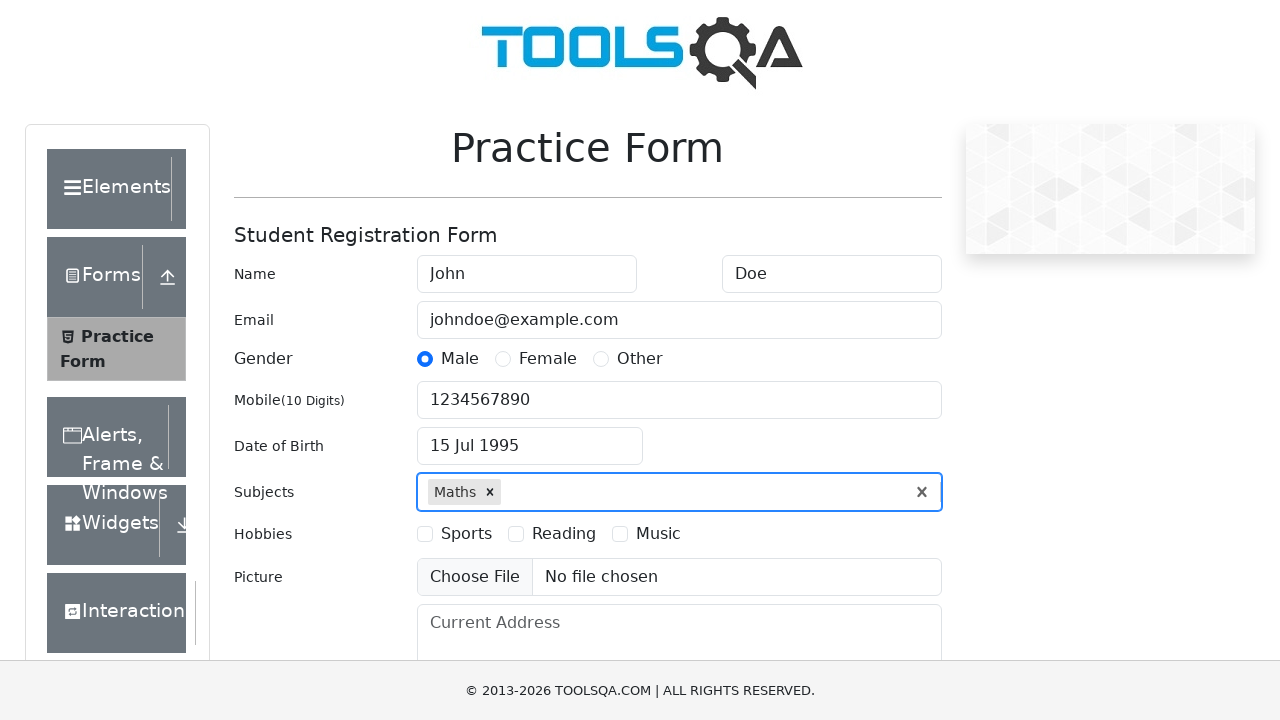

Selected Sports hobby checkbox at (466, 534) on label[for='hobbies-checkbox-1']
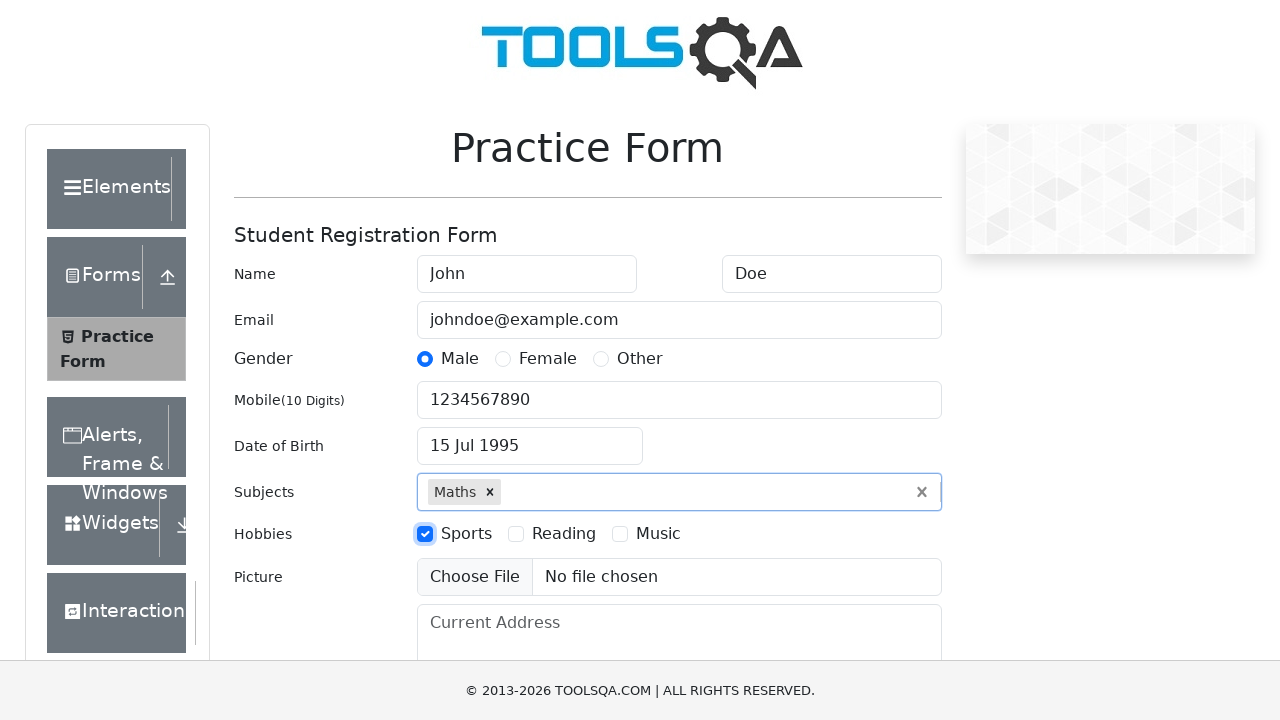

Filled current address field with '123 Main Street, NY' on #currentAddress
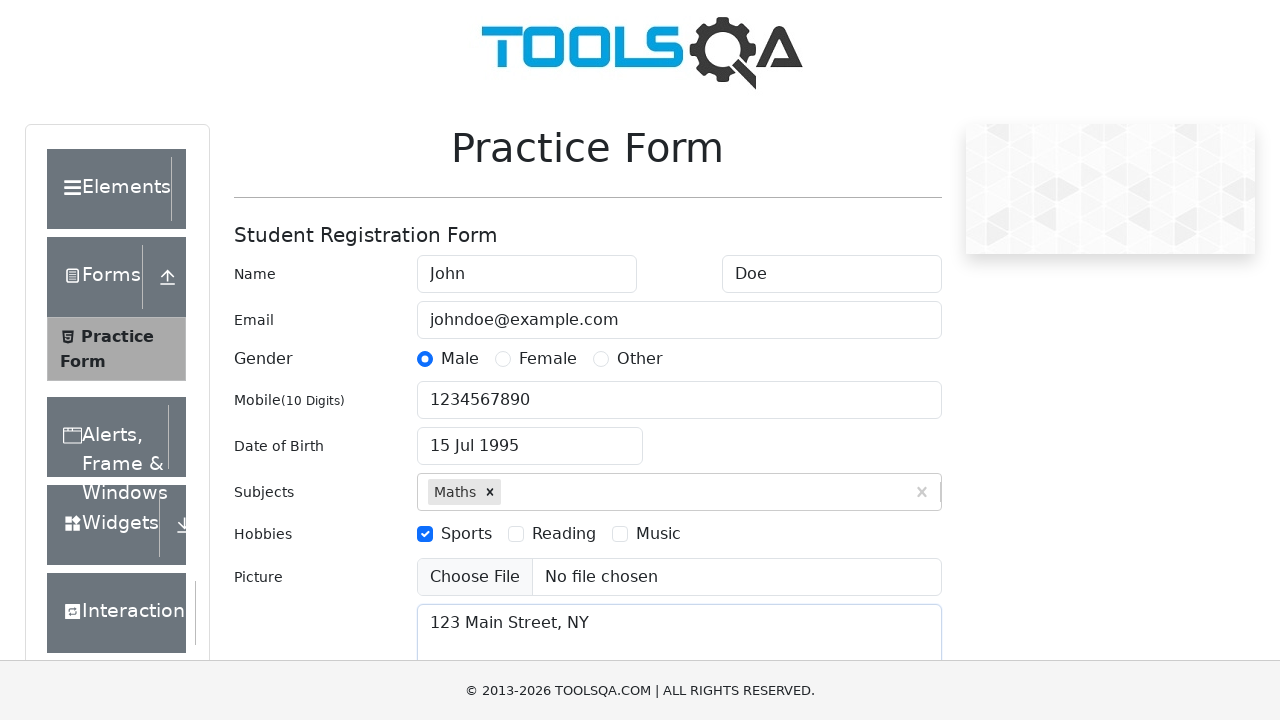

Scrolled down using PageDown key
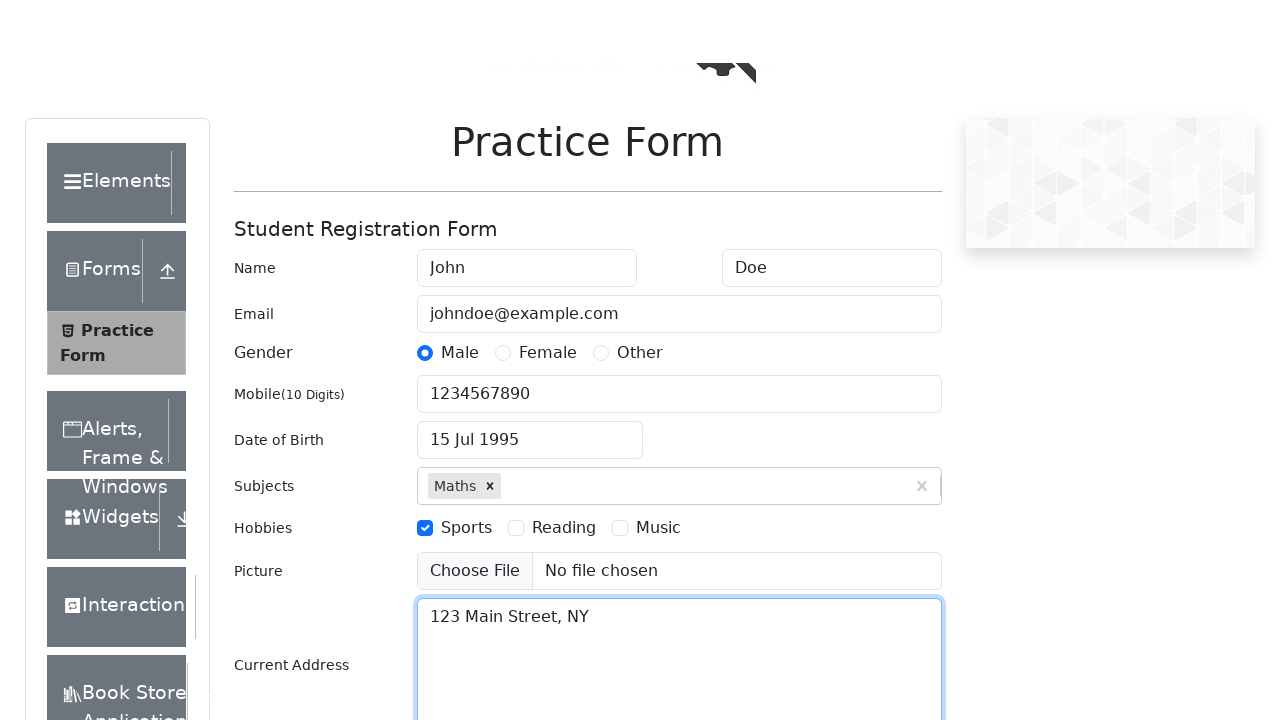

Clicked submit button to submit the practice form at (885, 499) on #submit
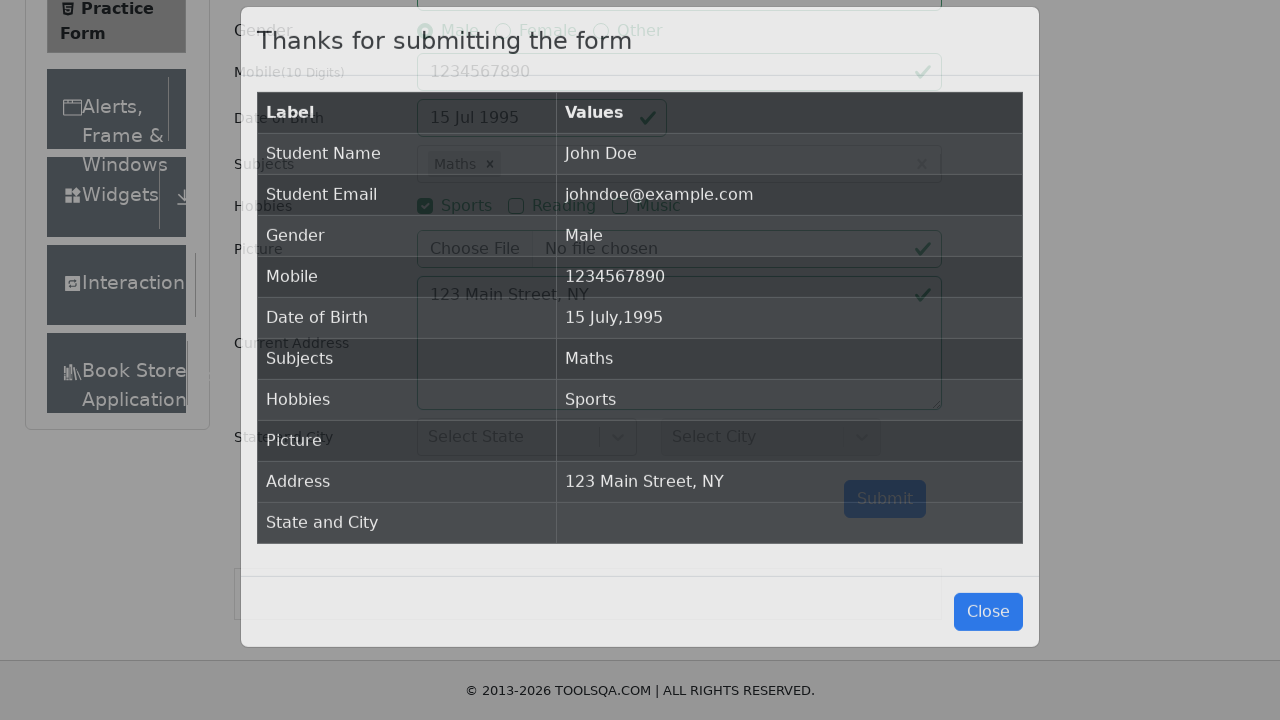

Success modal appeared after form submission
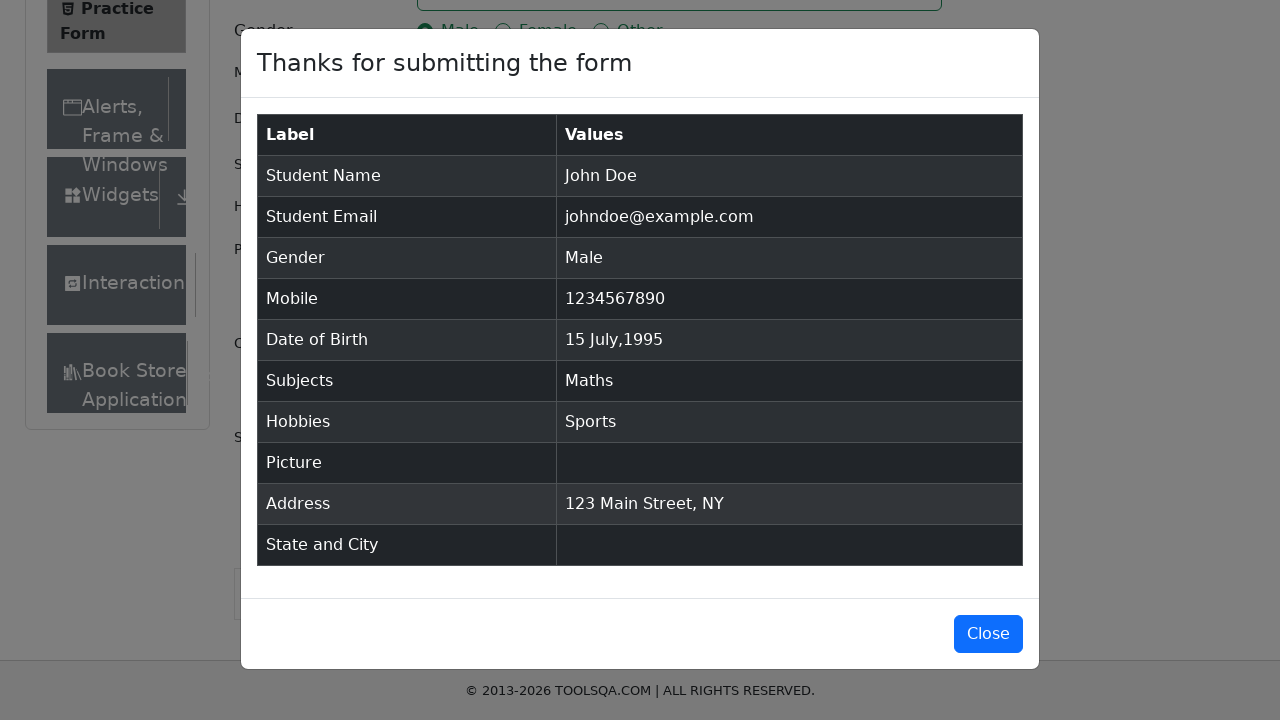

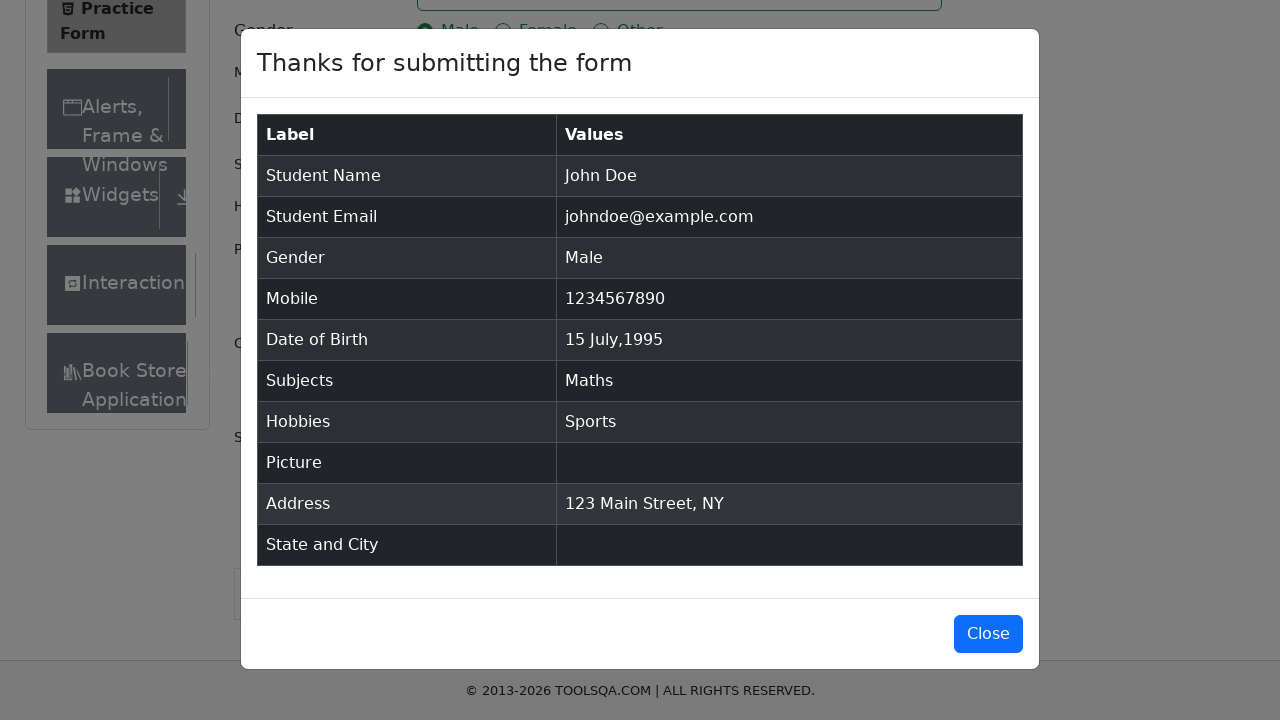